Tests sorting the "Email" column in ascending order by clicking the column header and verifying email values are sorted alphabetically

Starting URL: http://the-internet.herokuapp.com/tables

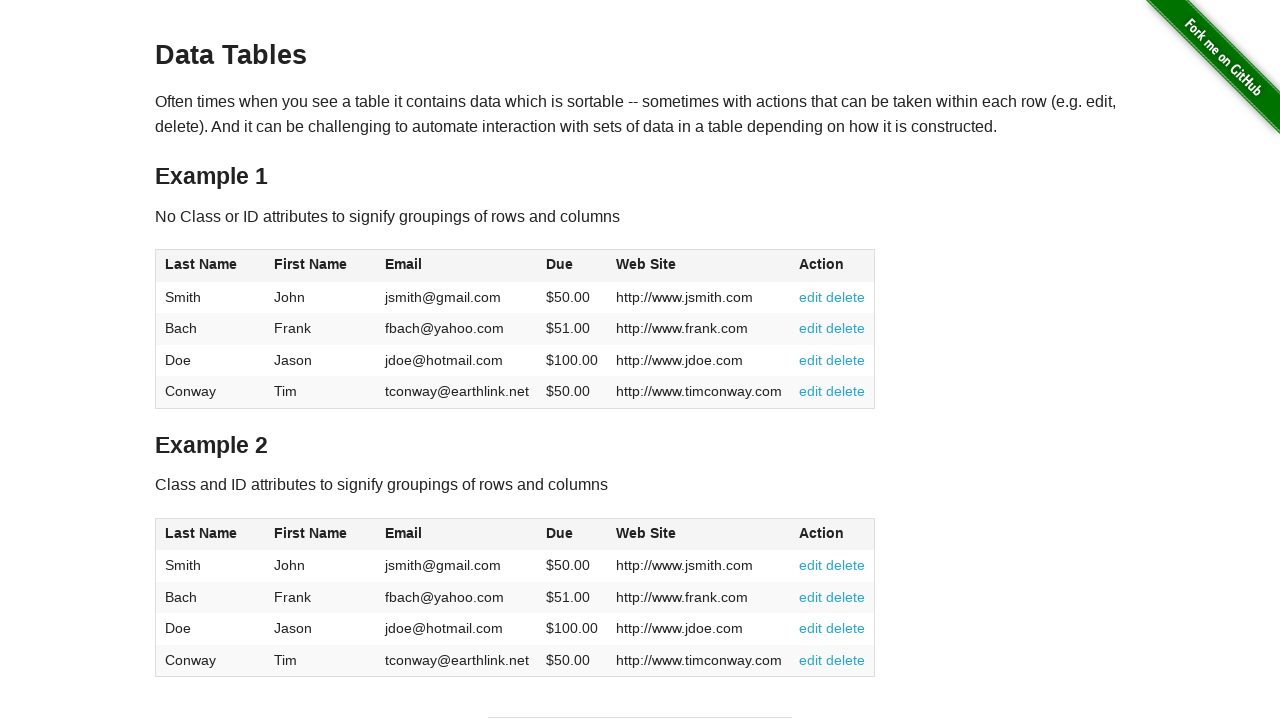

Clicked Email column header to sort in ascending order at (457, 266) on #table1 thead tr th:nth-of-type(3)
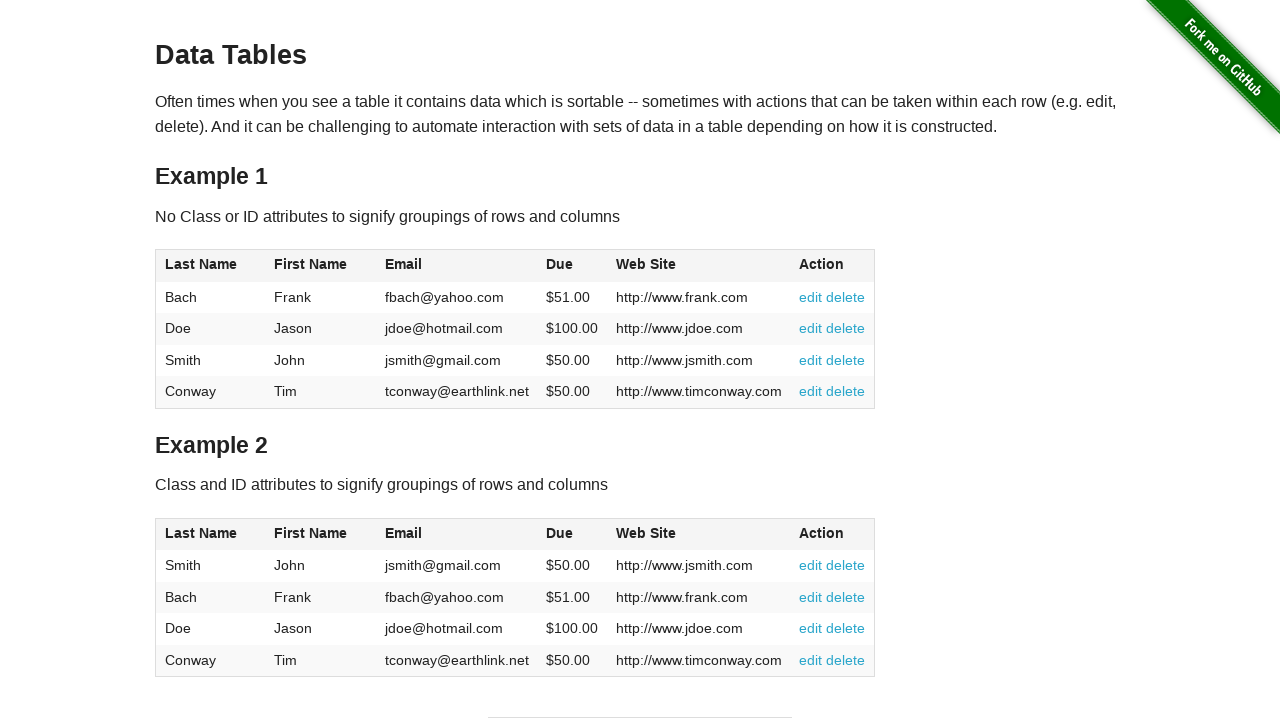

Email column in table body loaded and ready
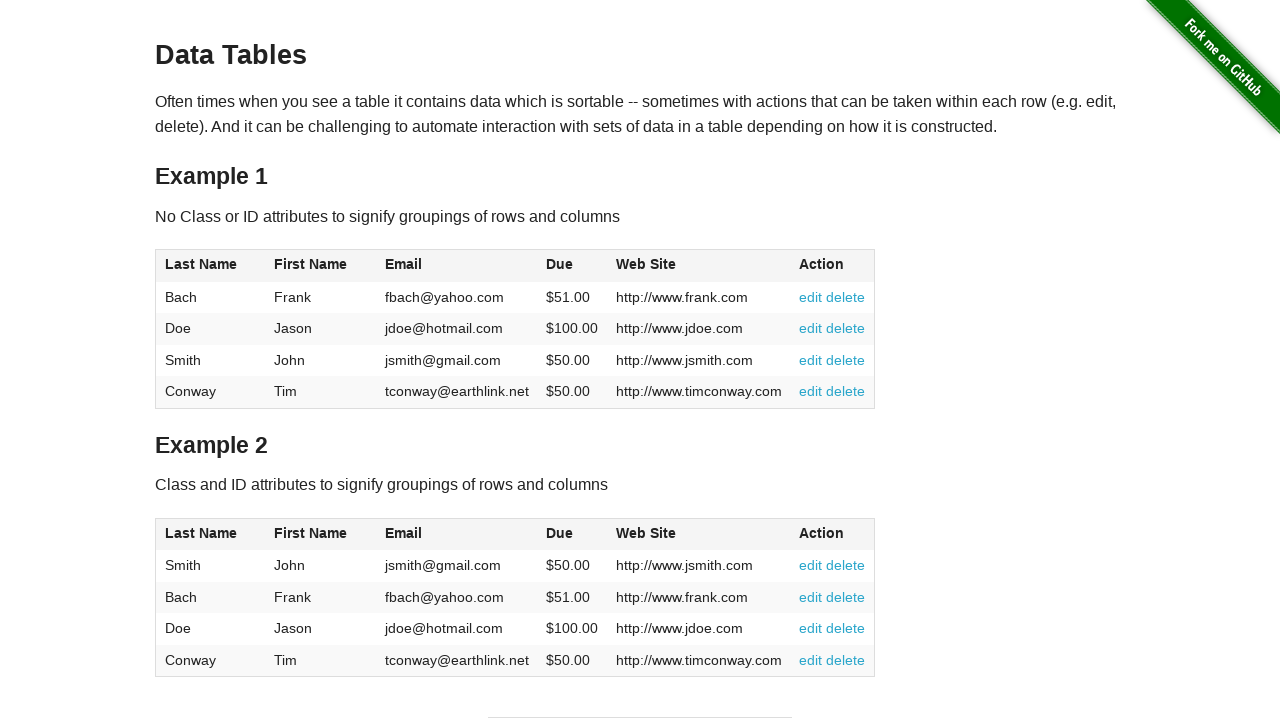

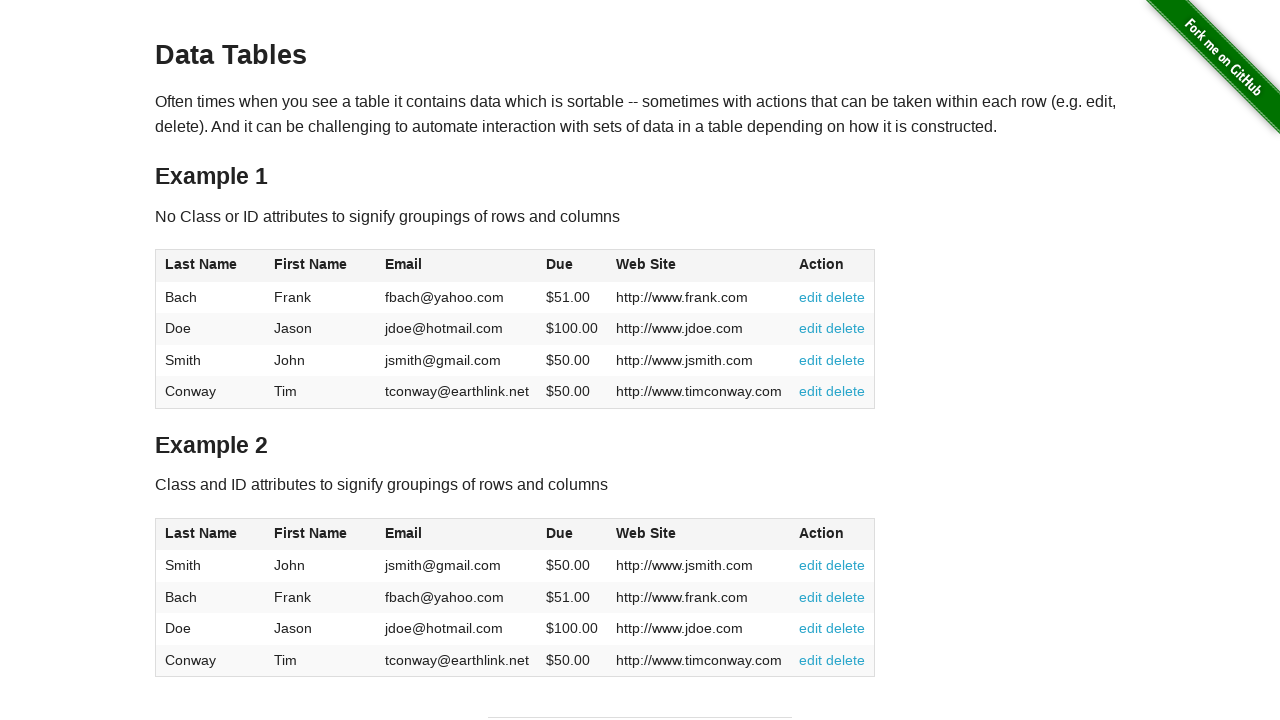